Tests various JavaScript-based interactions on a registration form including filling text fields, clicking checkboxes, and scrolling operations on the page.

Starting URL: http://demo.automationtesting.in/Register.html

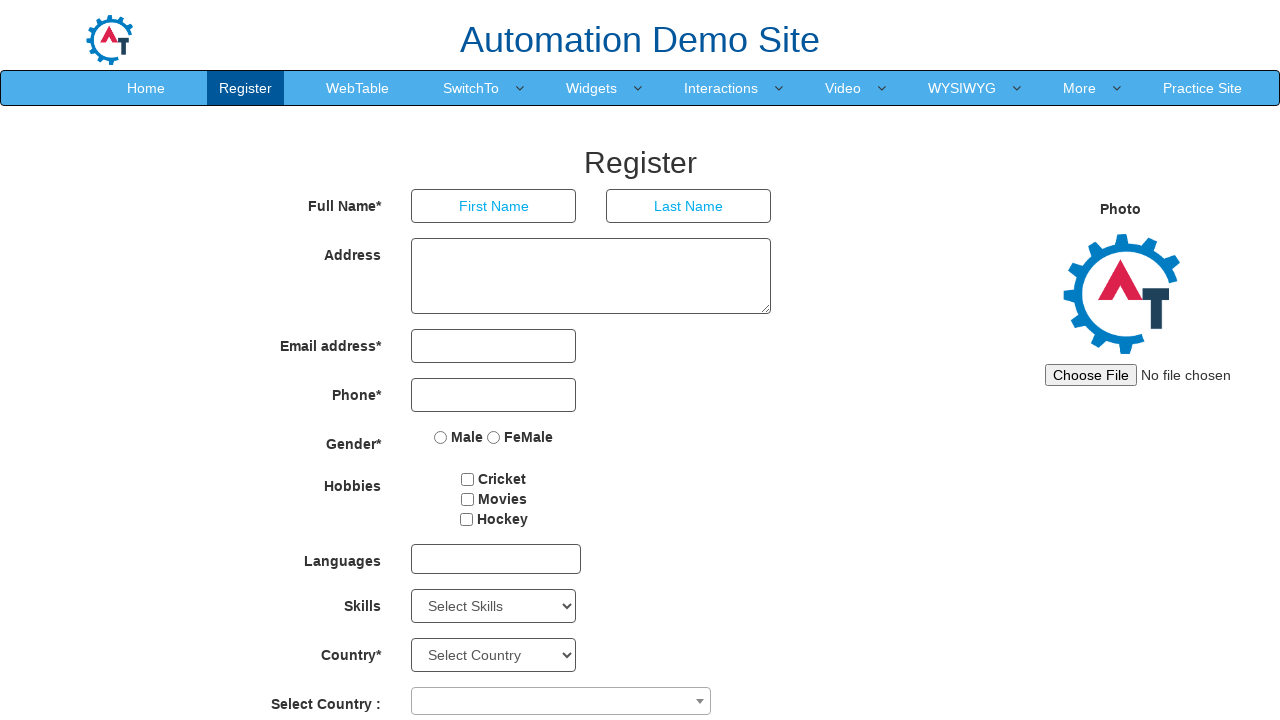

Filled first name field with 'David' on input[placeholder='First Name']
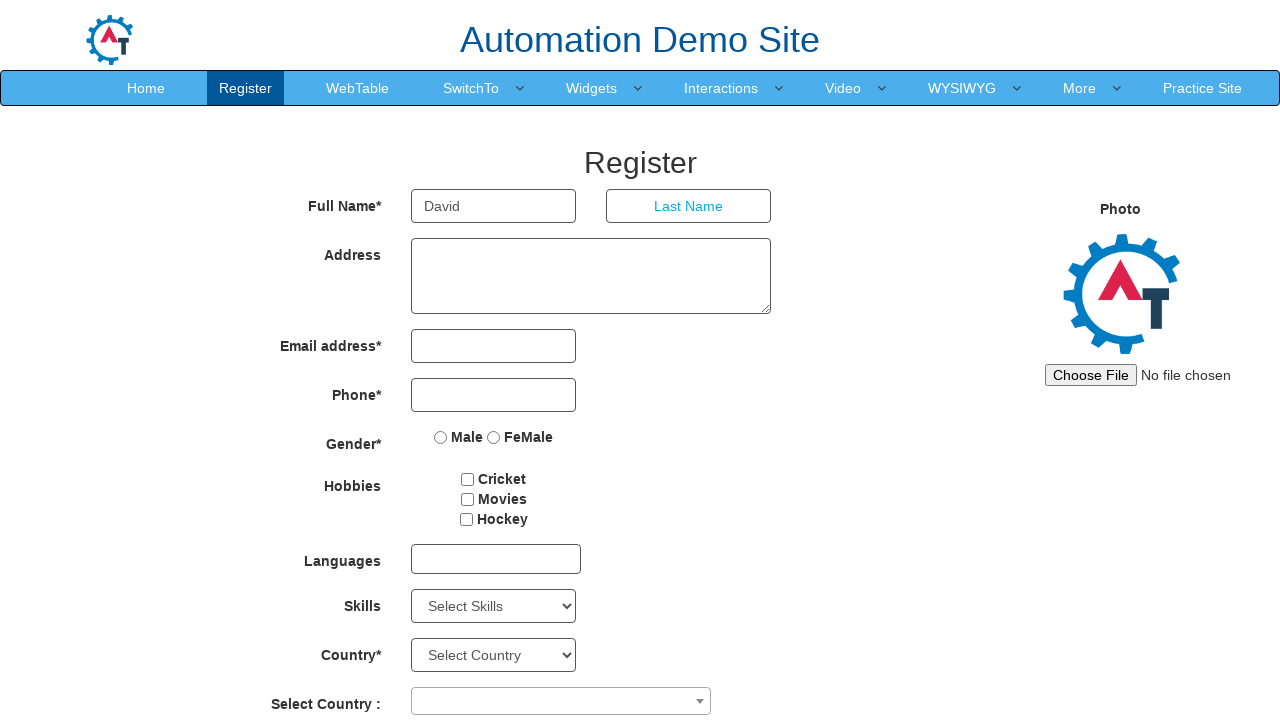

Register header found and loaded
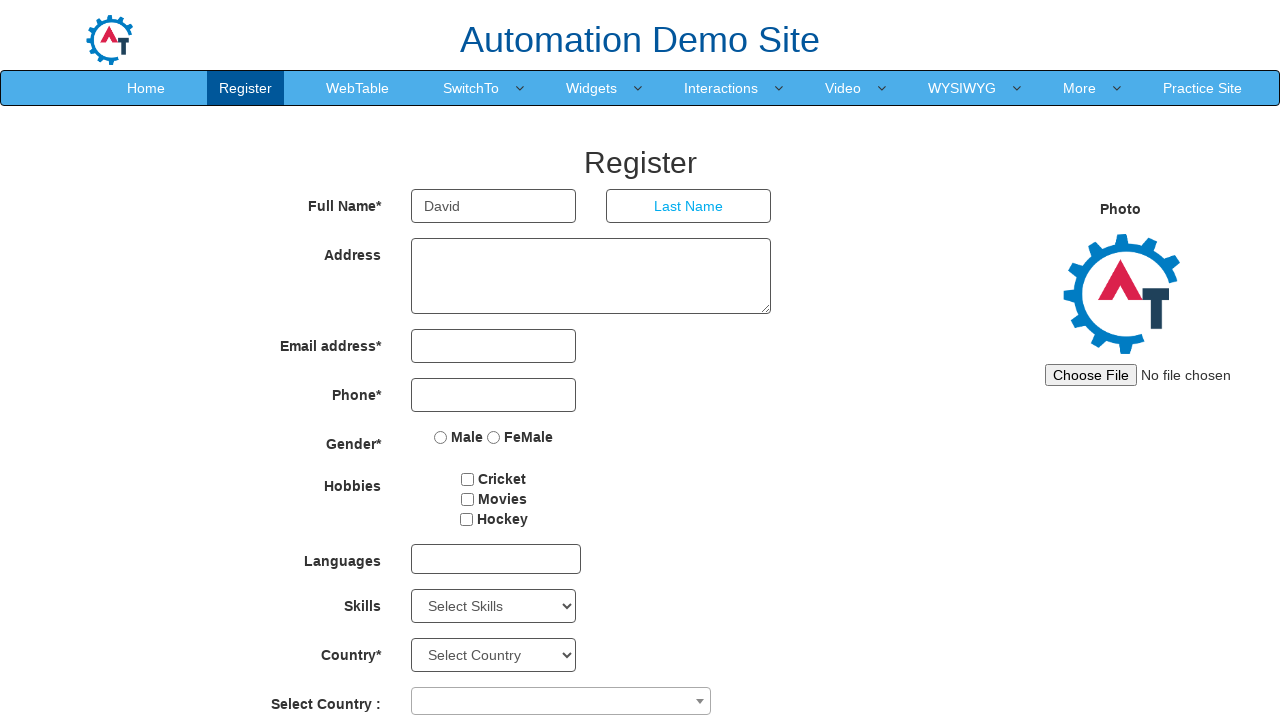

Clicked movie checkbox at (467, 499) on input#checkbox2
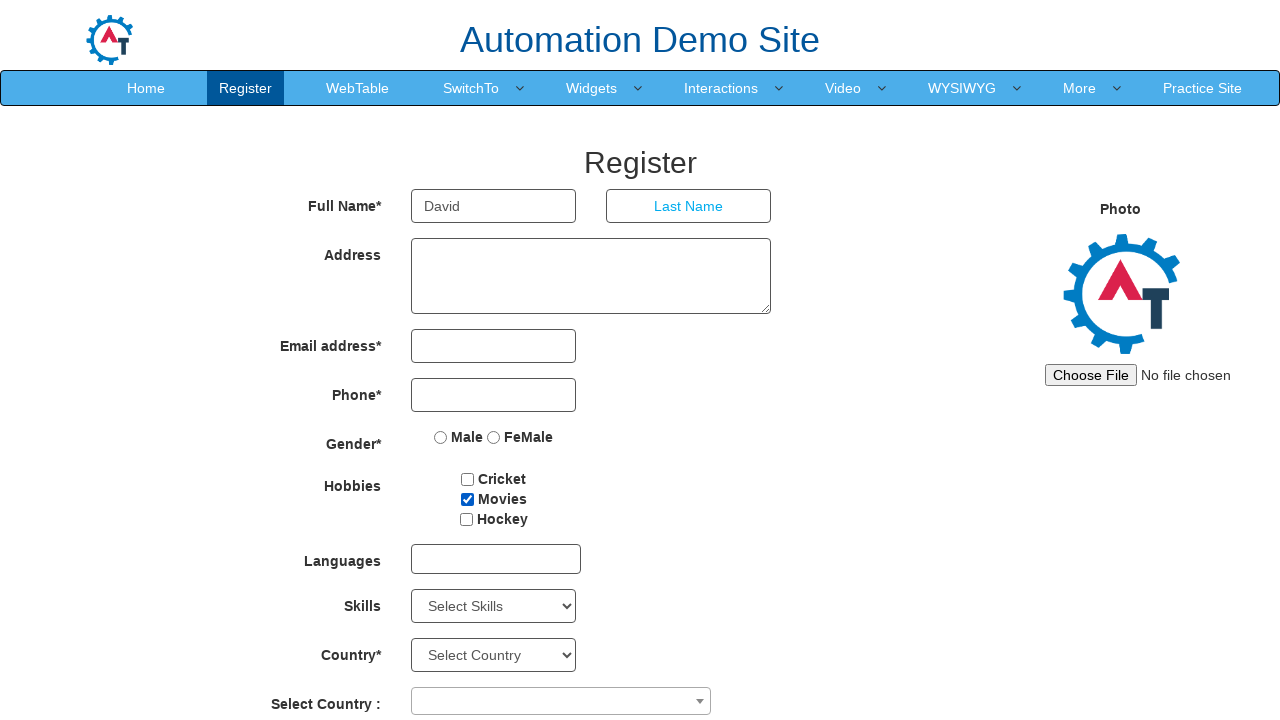

Scrolled down the page by 1000 pixels
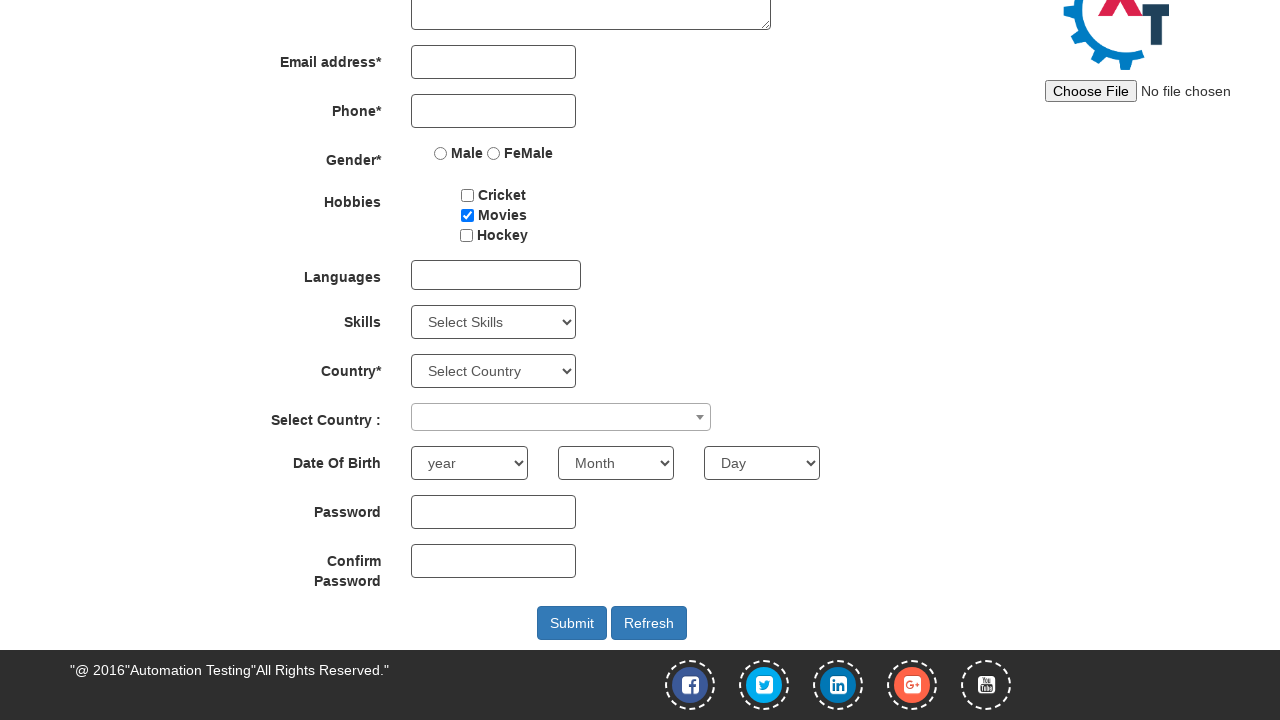

Waited 1 second
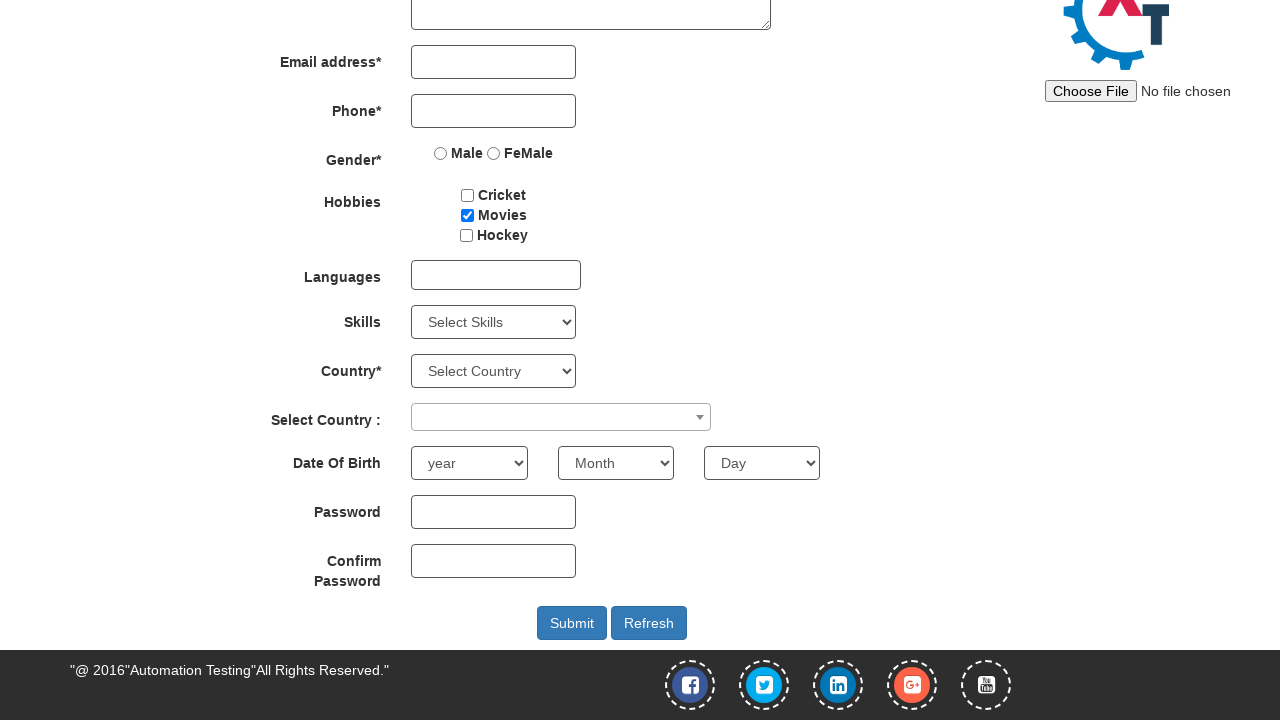

Scrolled back up the page by 1000 pixels
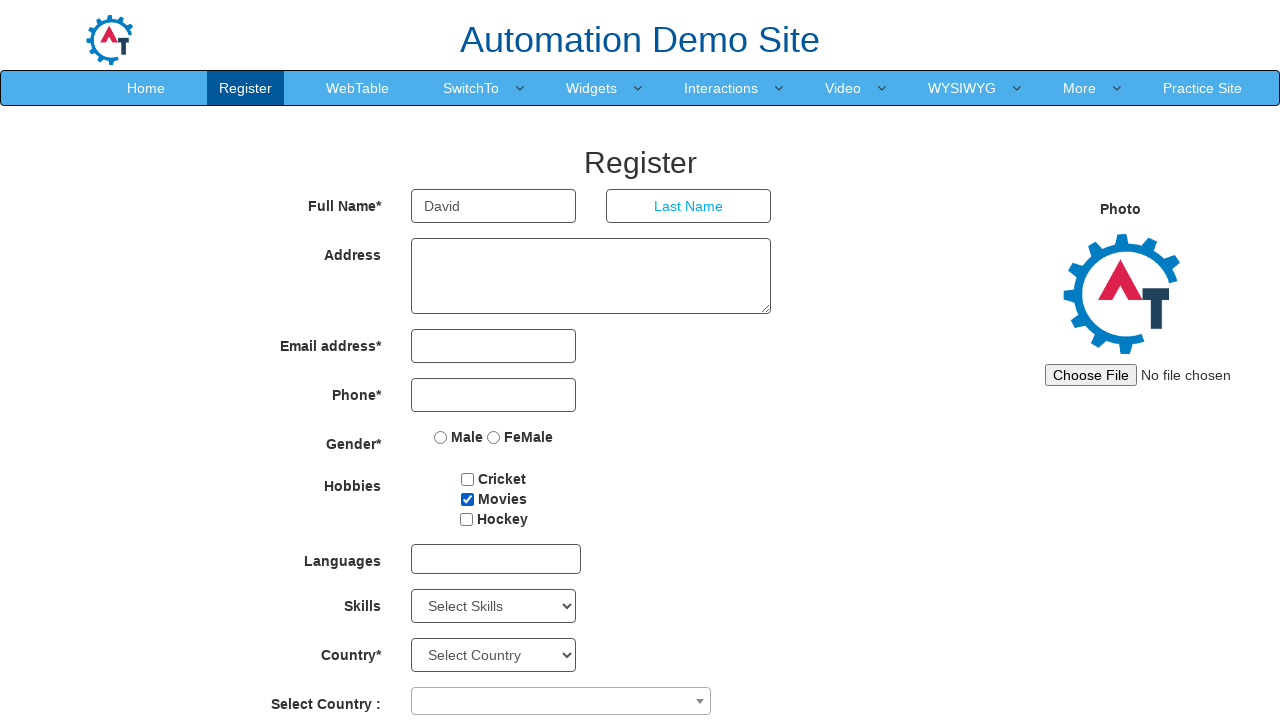

Waited 1 second
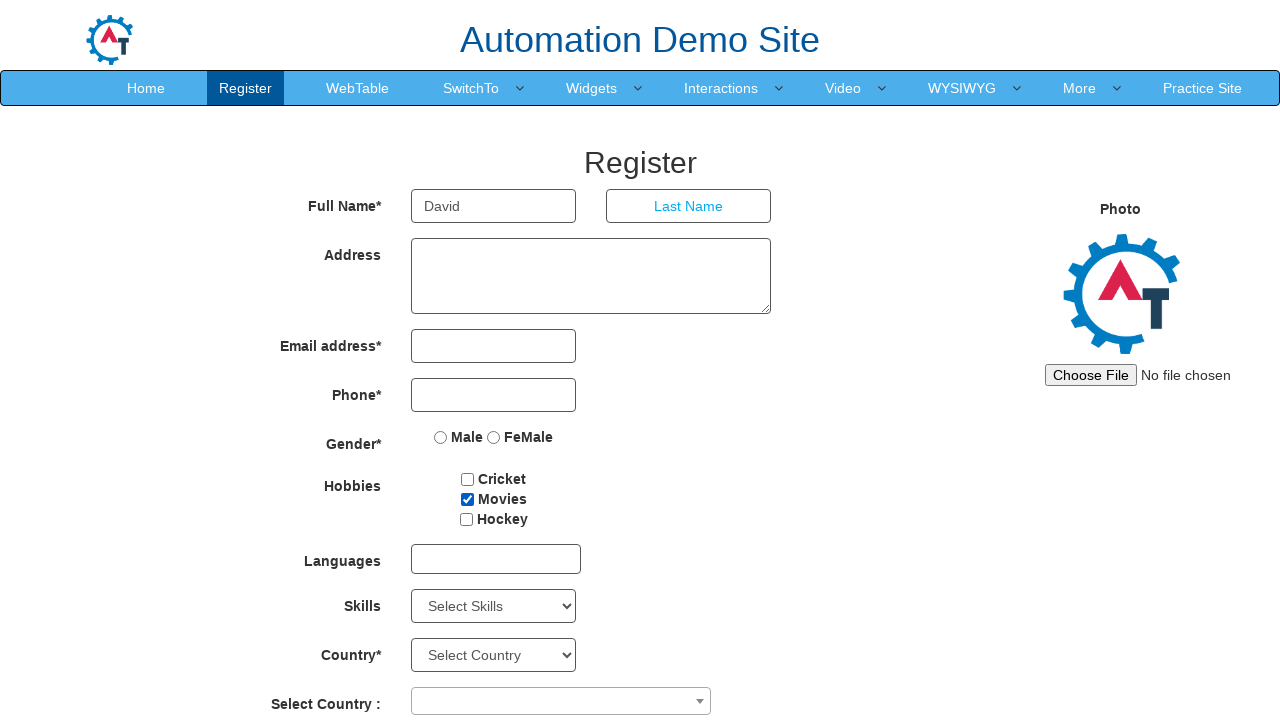

Located submit button element
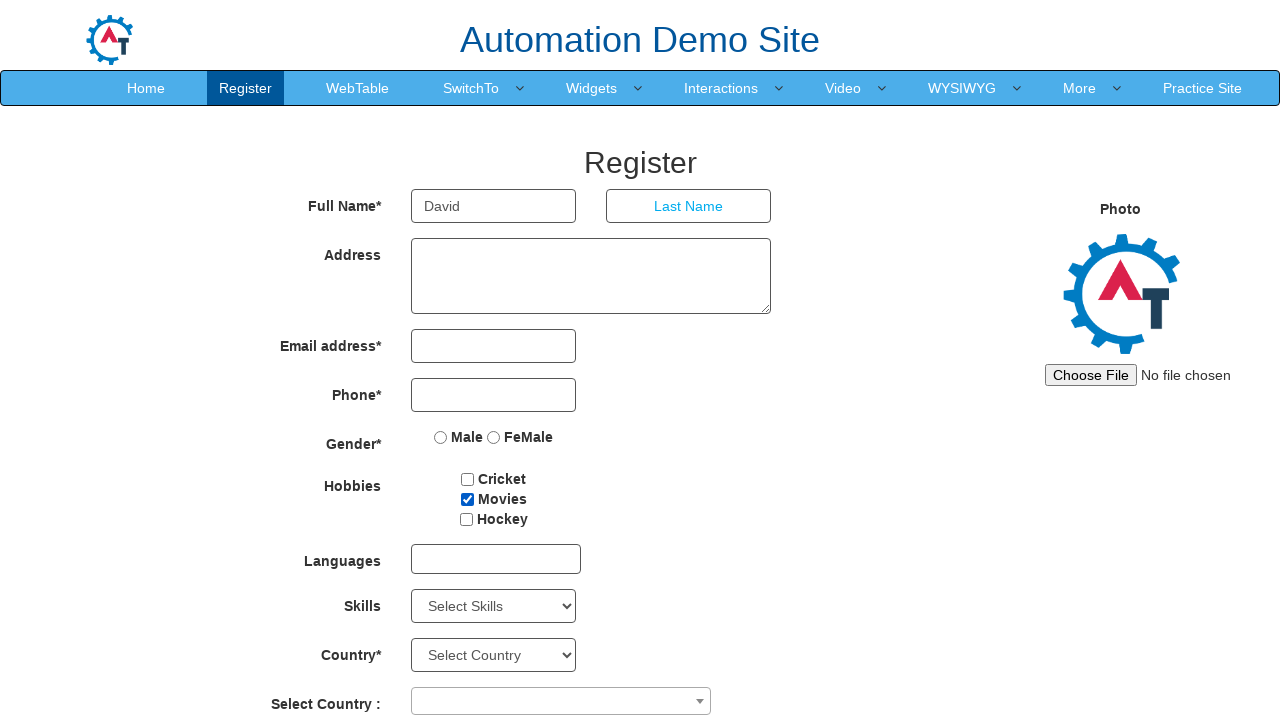

Scrolled submit button into view
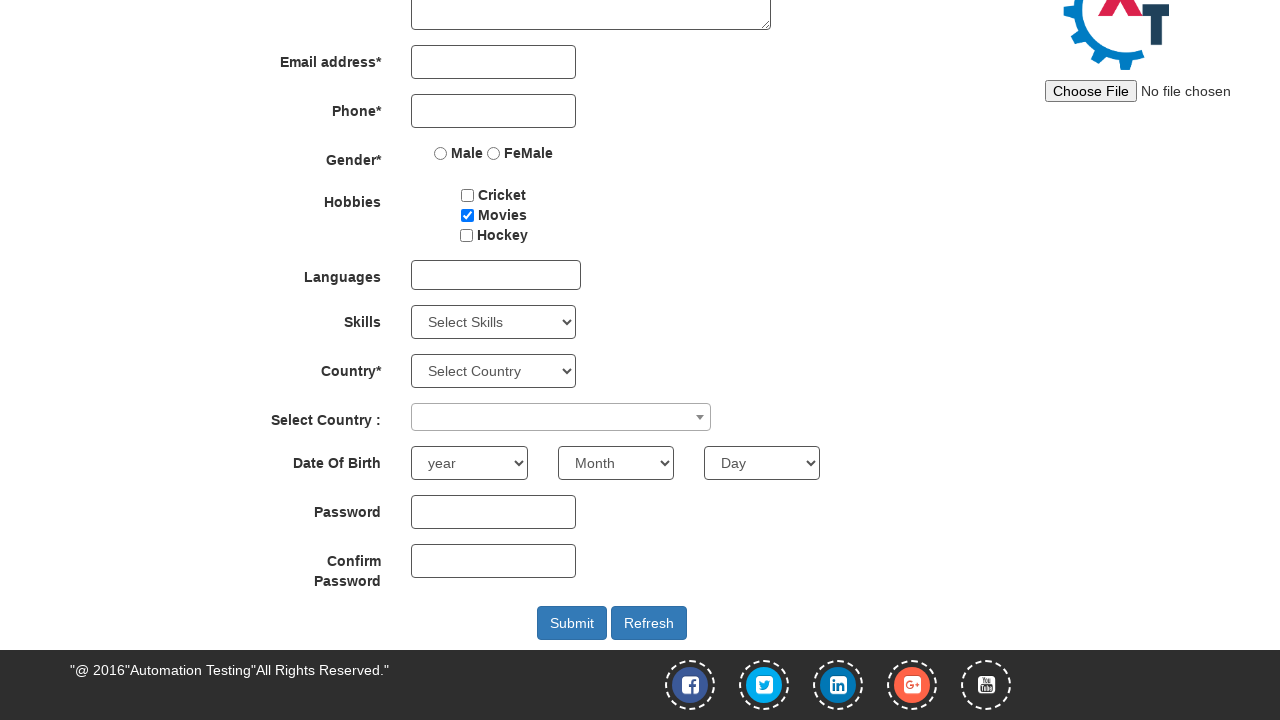

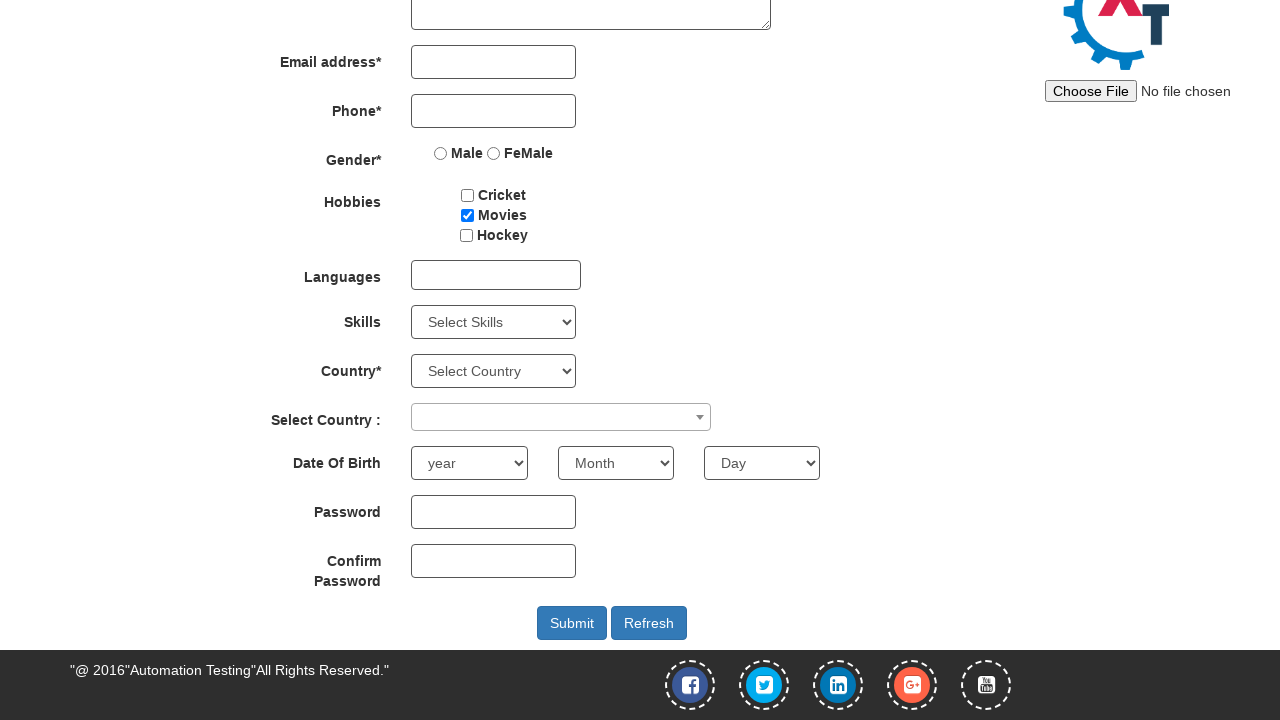